Tests a math challenge form by reading a value from the page, calculating a mathematical formula (log of absolute value of 12*sin(x)), filling in the answer, checking a checkbox, clicking a radio button, and submitting the form.

Starting URL: http://suninjuly.github.io/math.html

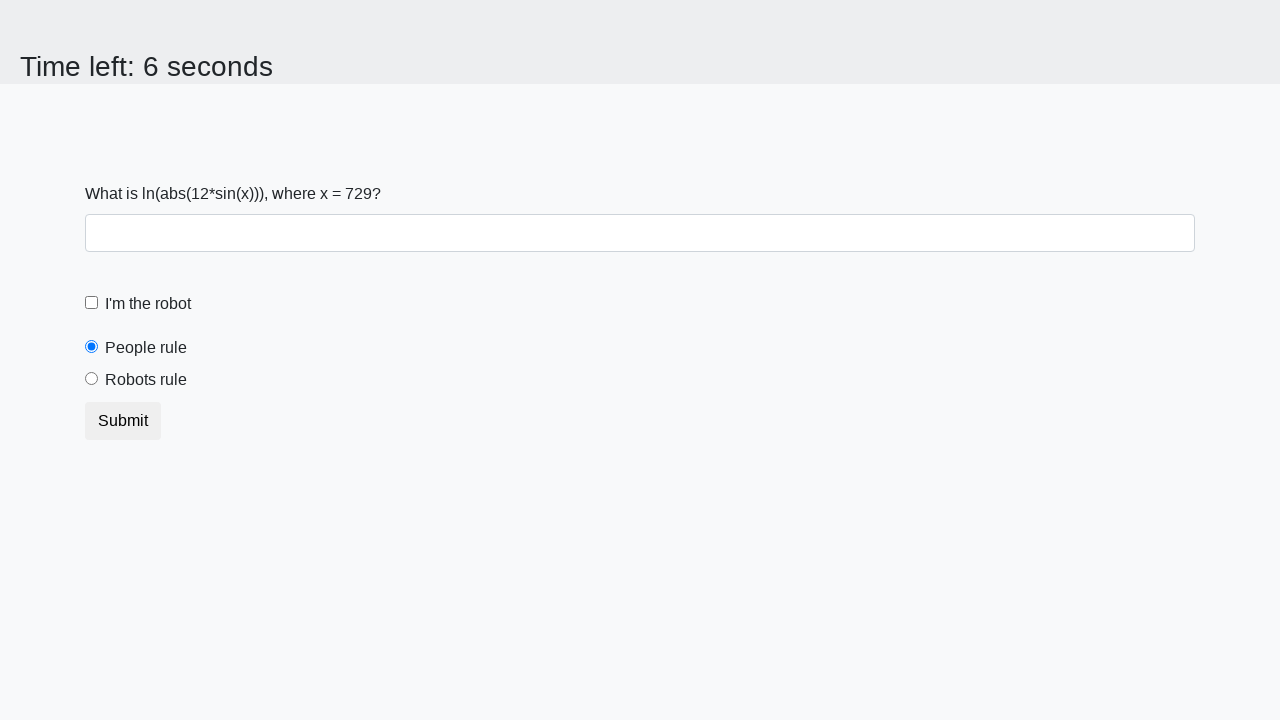

Read x value from page element #input_value
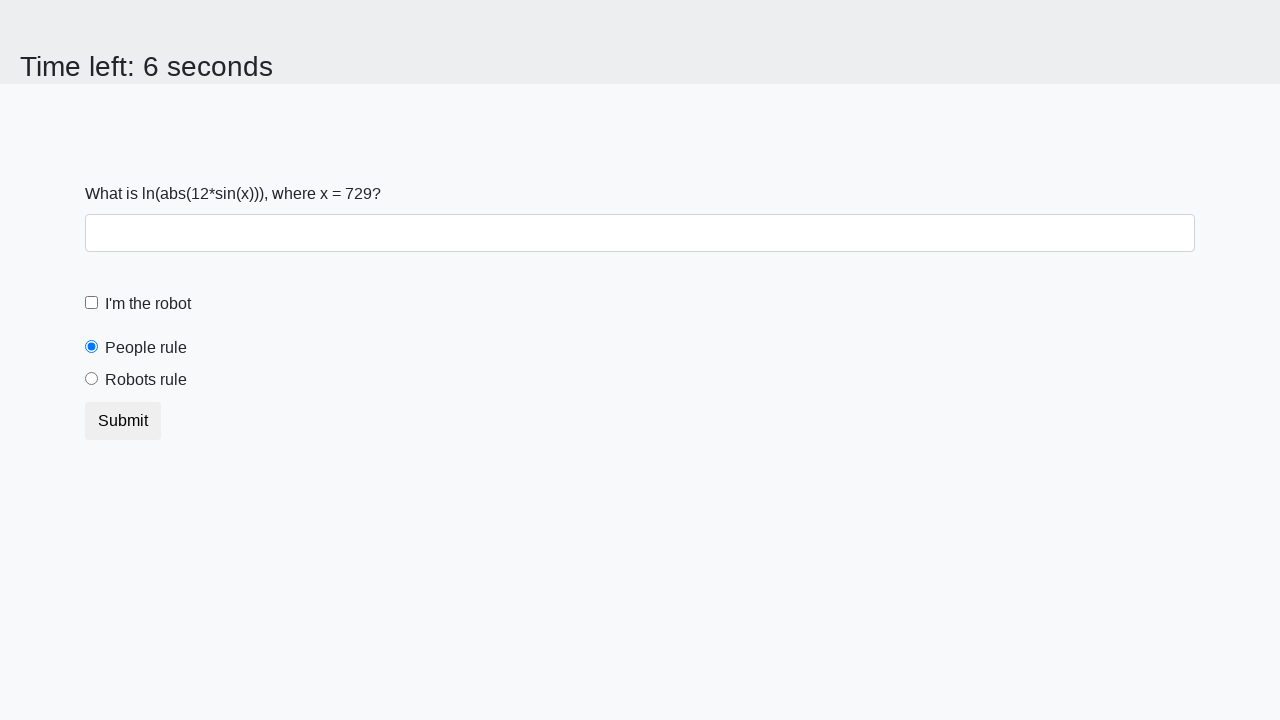

Calculated answer using formula: log(abs(12*sin(729))) = 0.5873653569197157
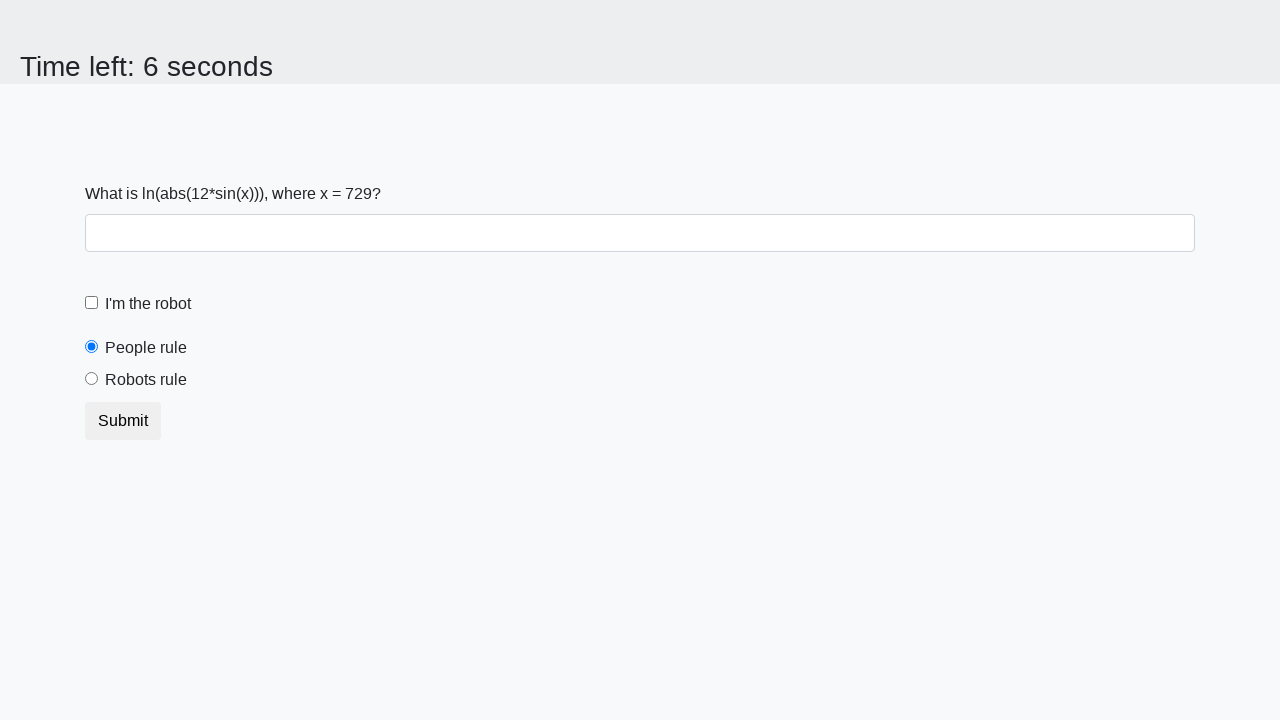

Filled answer field with calculated value: 0.5873653569197157 on #answer
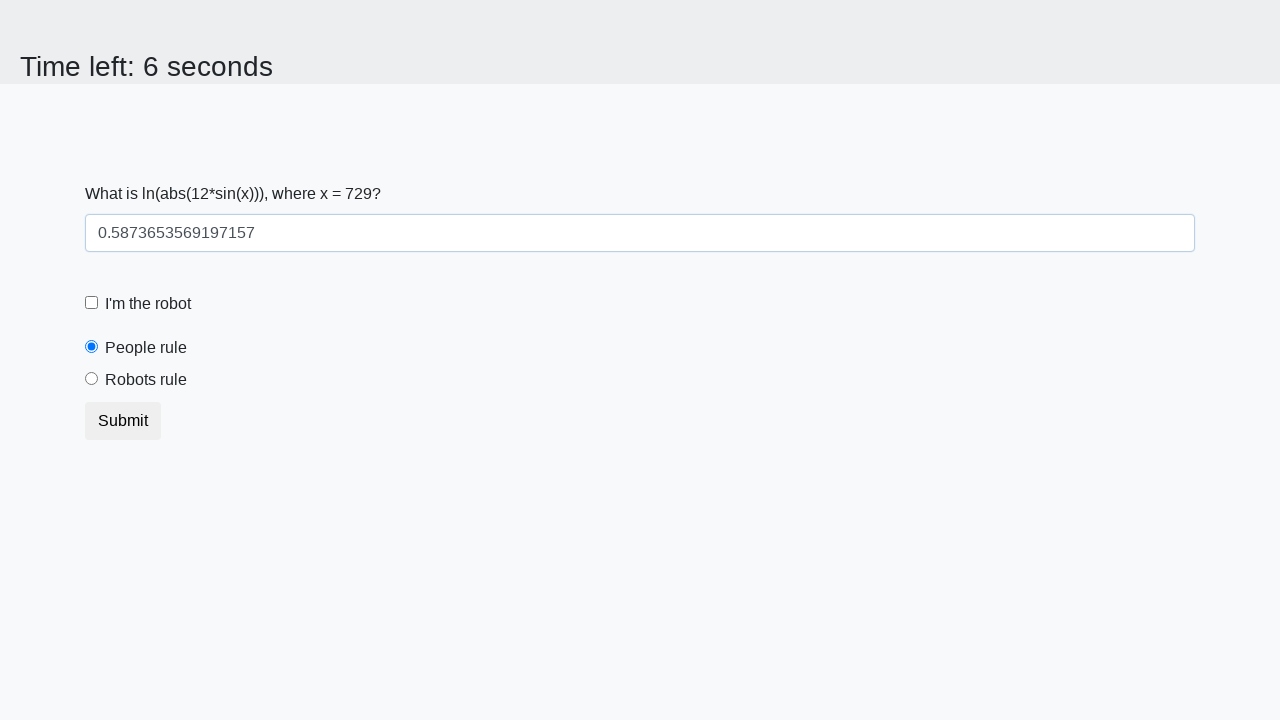

Clicked robot checkbox #robotCheckbox at (92, 303) on #robotCheckbox
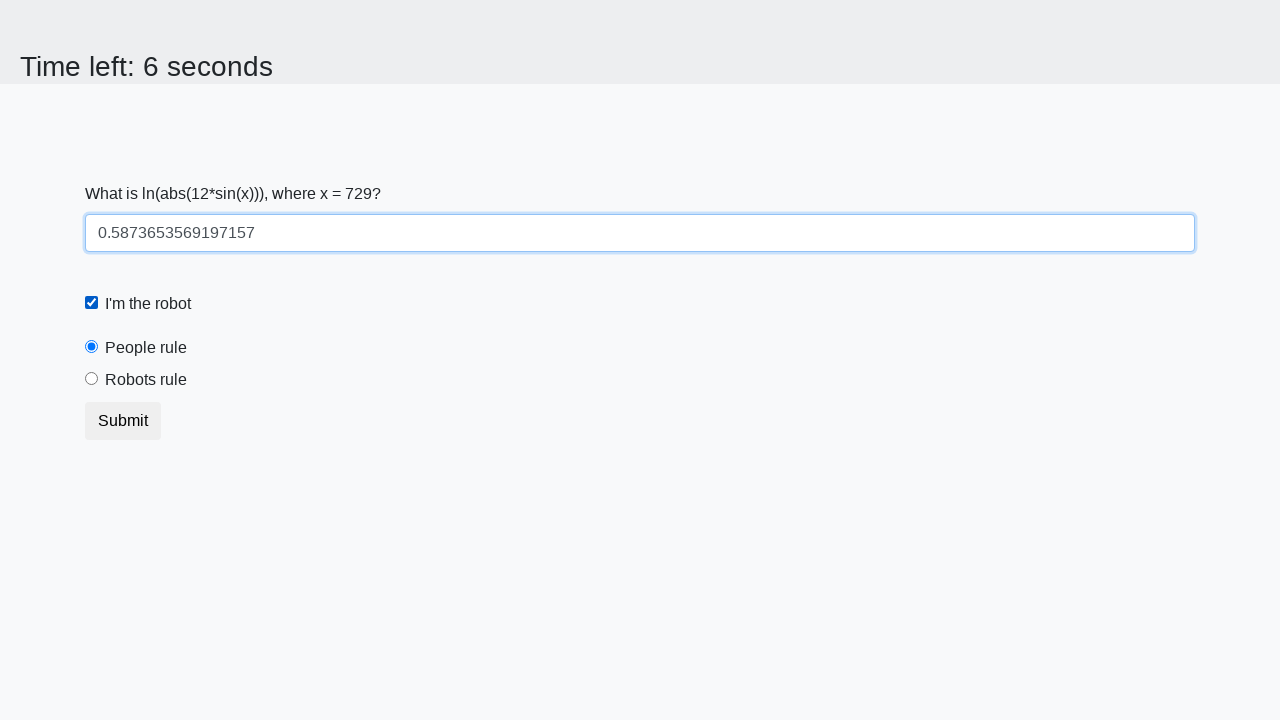

Clicked radio button label [for='robotsRule'] at (146, 380) on [for='robotsRule']
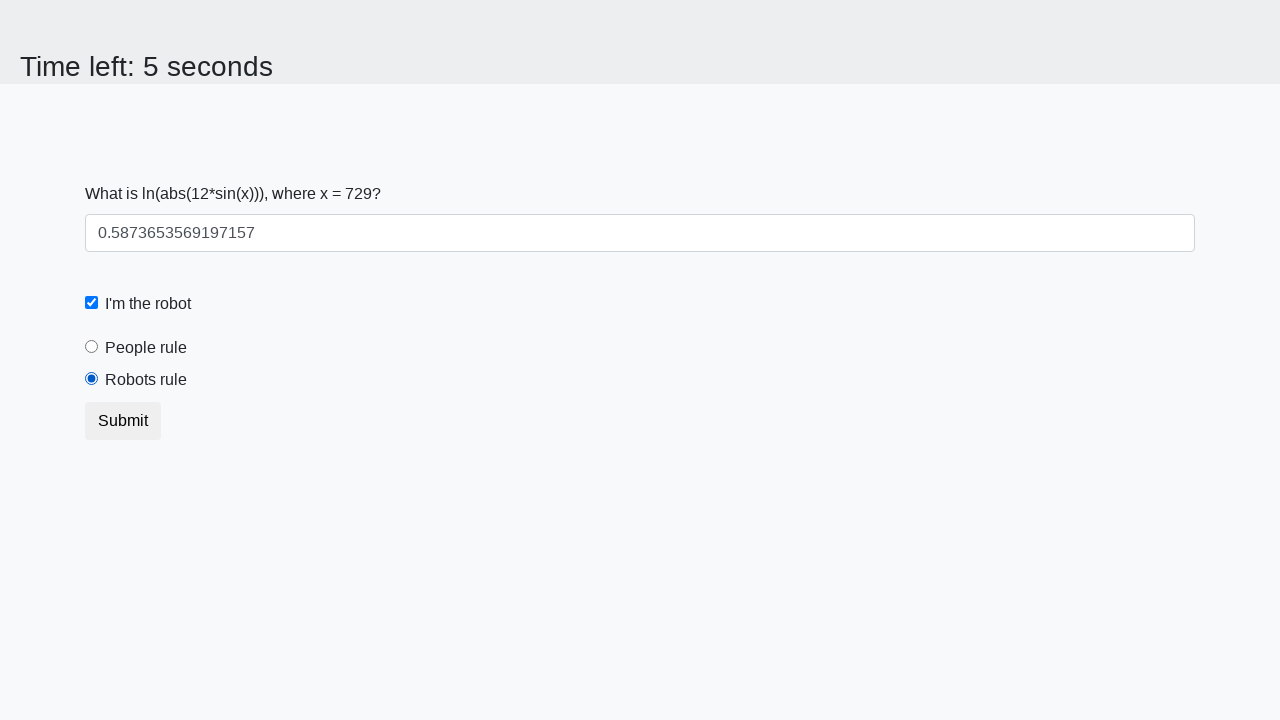

Clicked submit button to submit the form at (123, 421) on button.btn
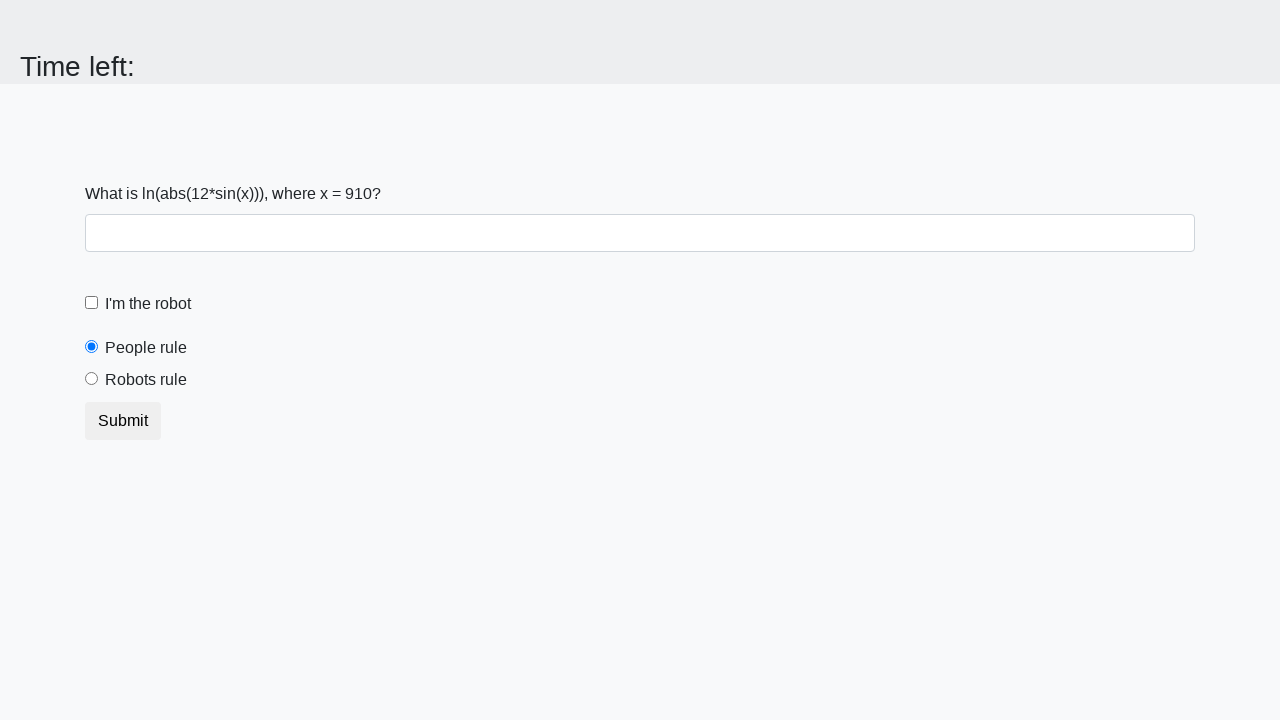

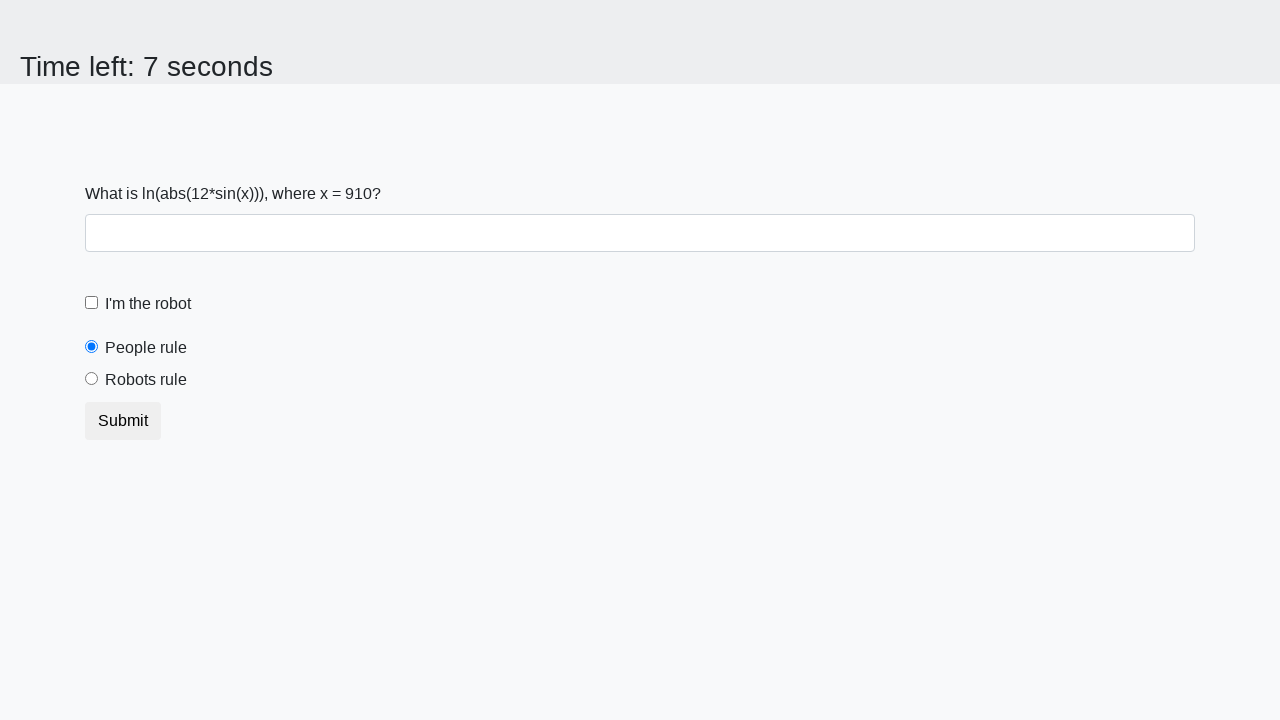